Tests the W3Schools try-it editor by switching to an iframe and executing JavaScript to trigger form submission functionality

Starting URL: https://www.w3schools.com/jsref/tryit.asp?filename=tryjsref_submit_get

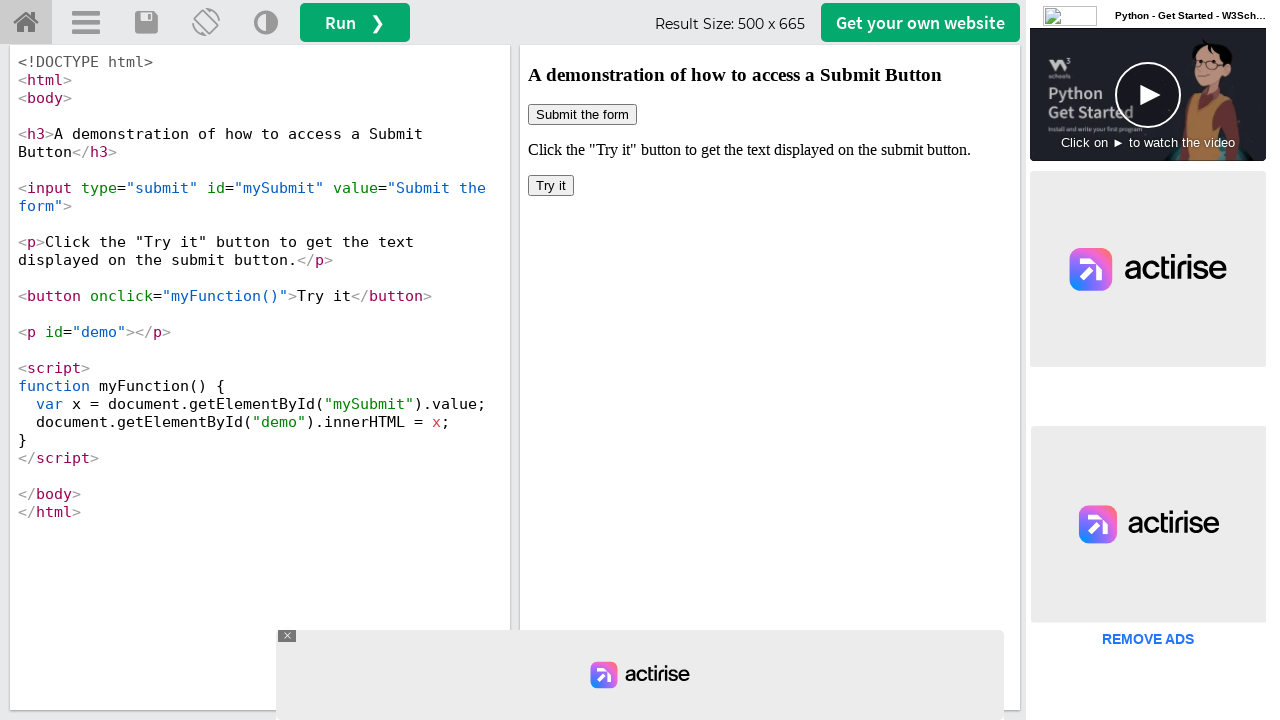

Located iframe with name 'iframeResult' for code editor result
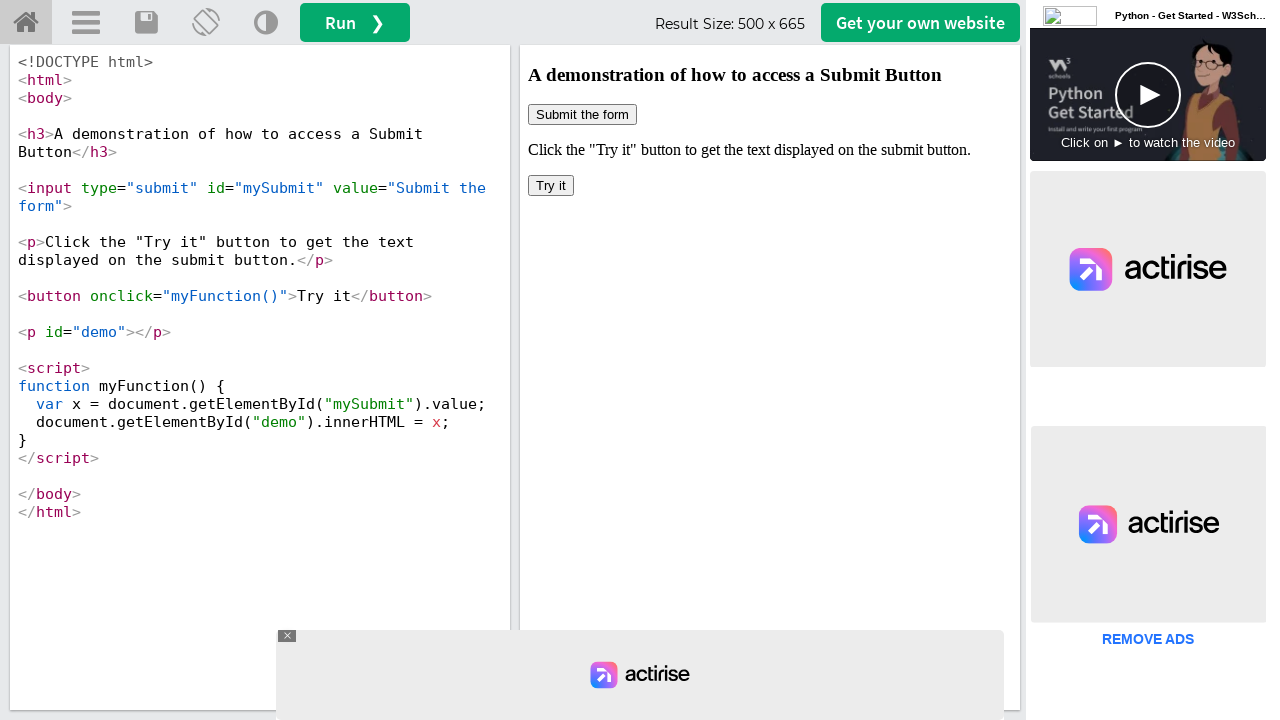

Executed myFunction() in iframe context to trigger form submission
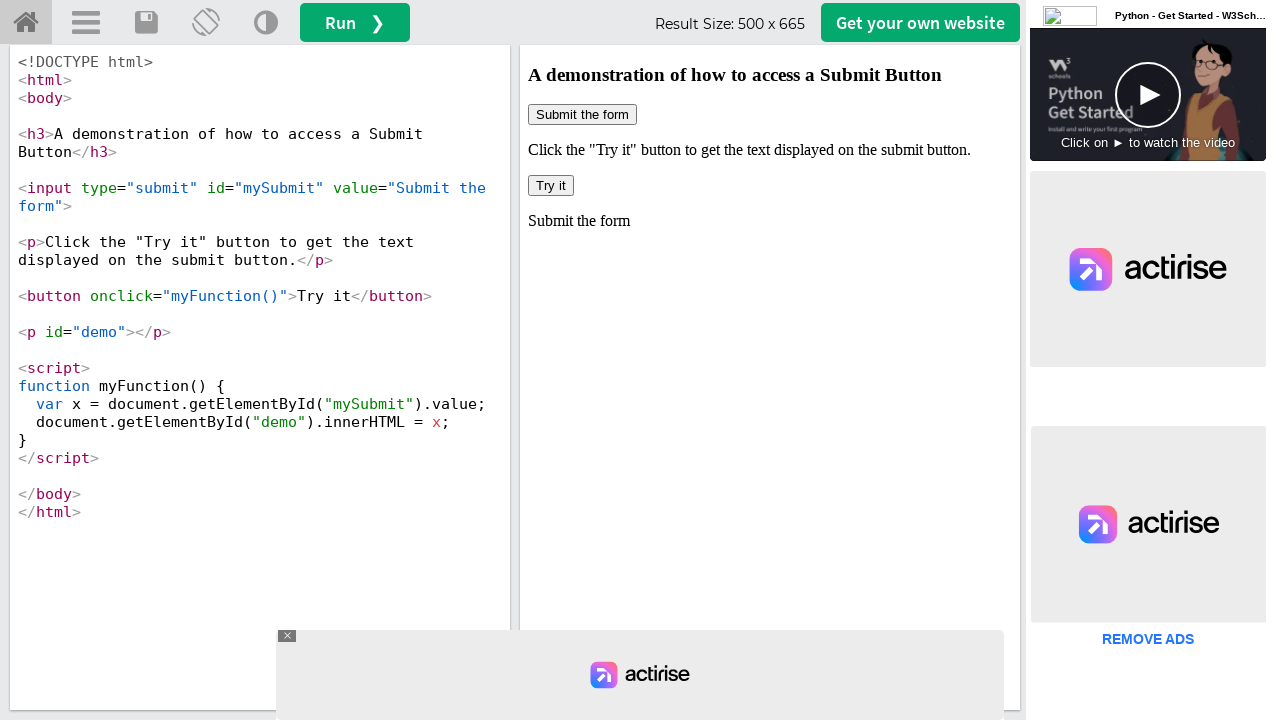

Highlighted submit button with red border
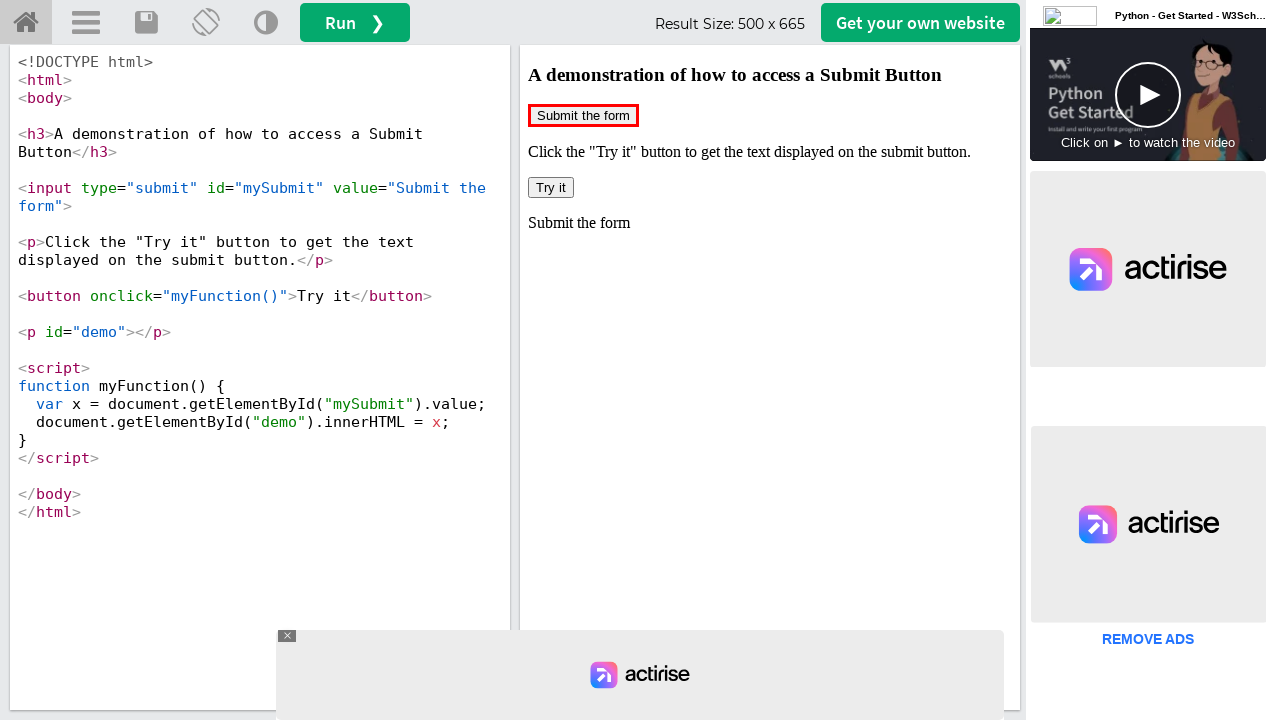

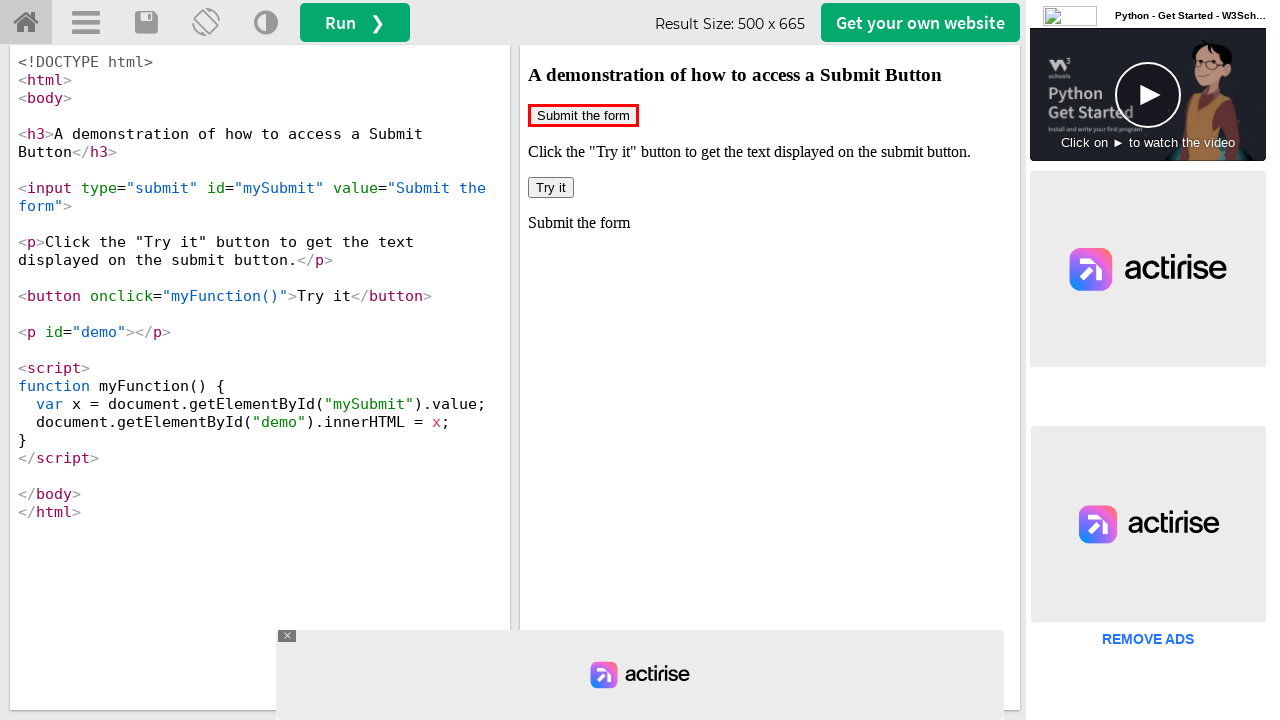